Tests iframe switching functionality by navigating between multiple frames and filling input fields in each frame with different text values

Starting URL: https://ui.vision/demo/webtest/frames/

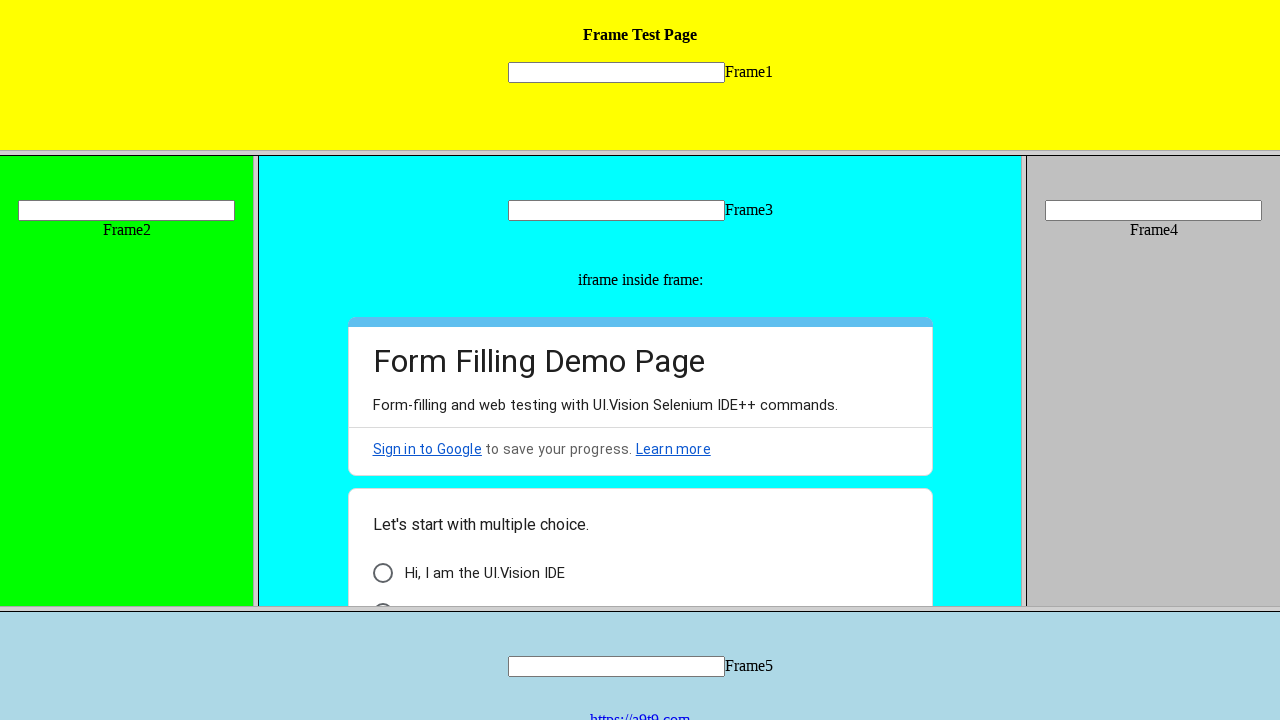

Located first frame (index 0)
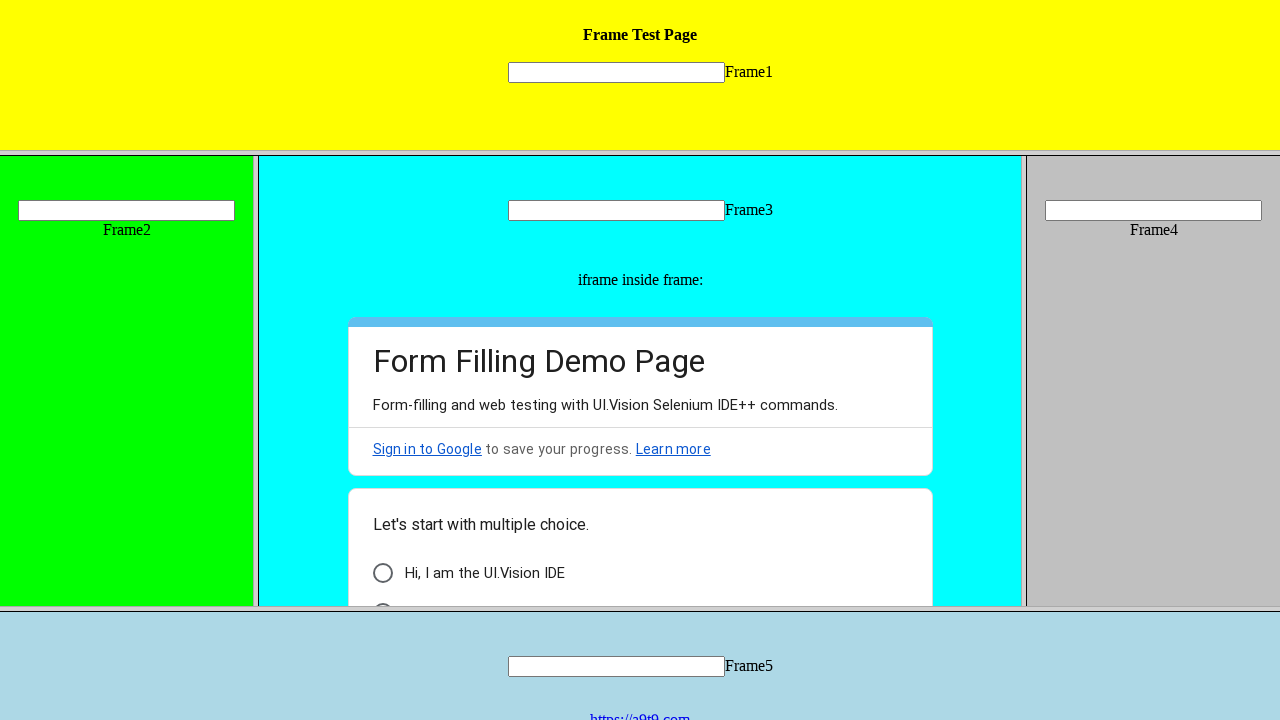

Filled input field in first frame with 'WELCOME' on frame >> nth=0 >> internal:control=enter-frame >> #id1 input
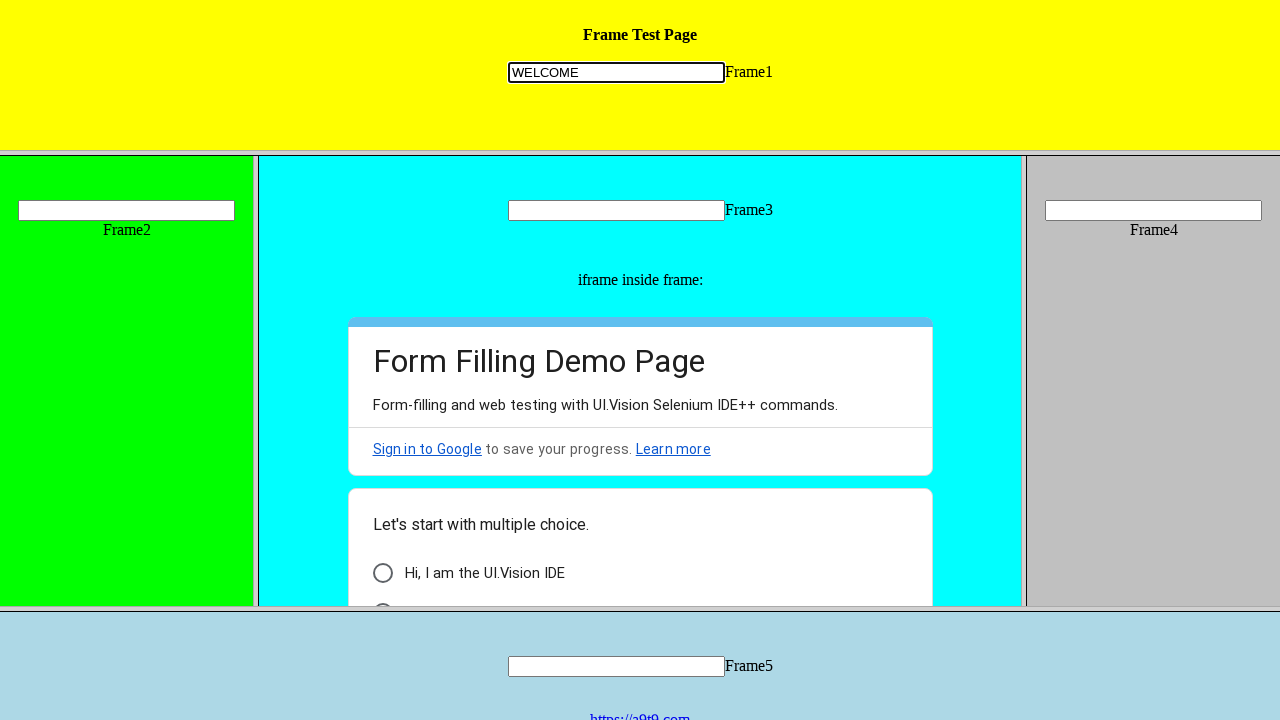

Located fourth frame (index 3)
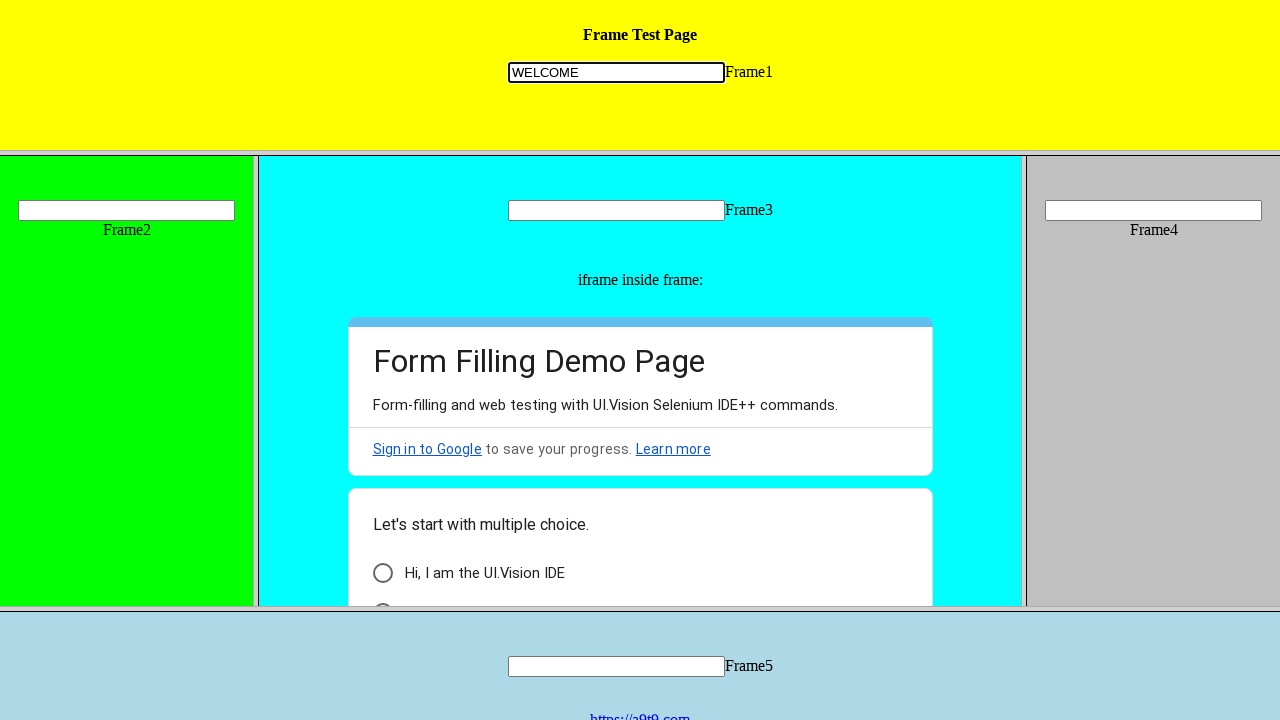

Filled input field in fourth frame with 'Hello' on frame >> nth=3 >> internal:control=enter-frame >> #id4 input
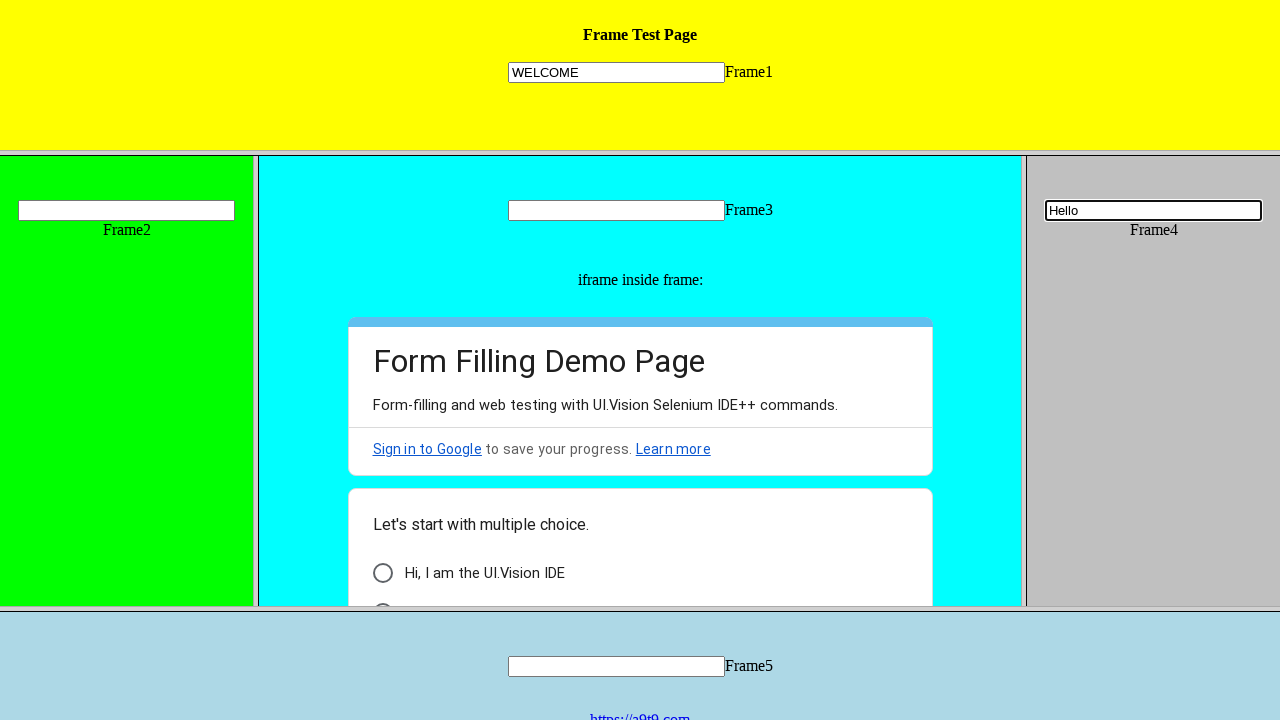

Located third frame (index 2)
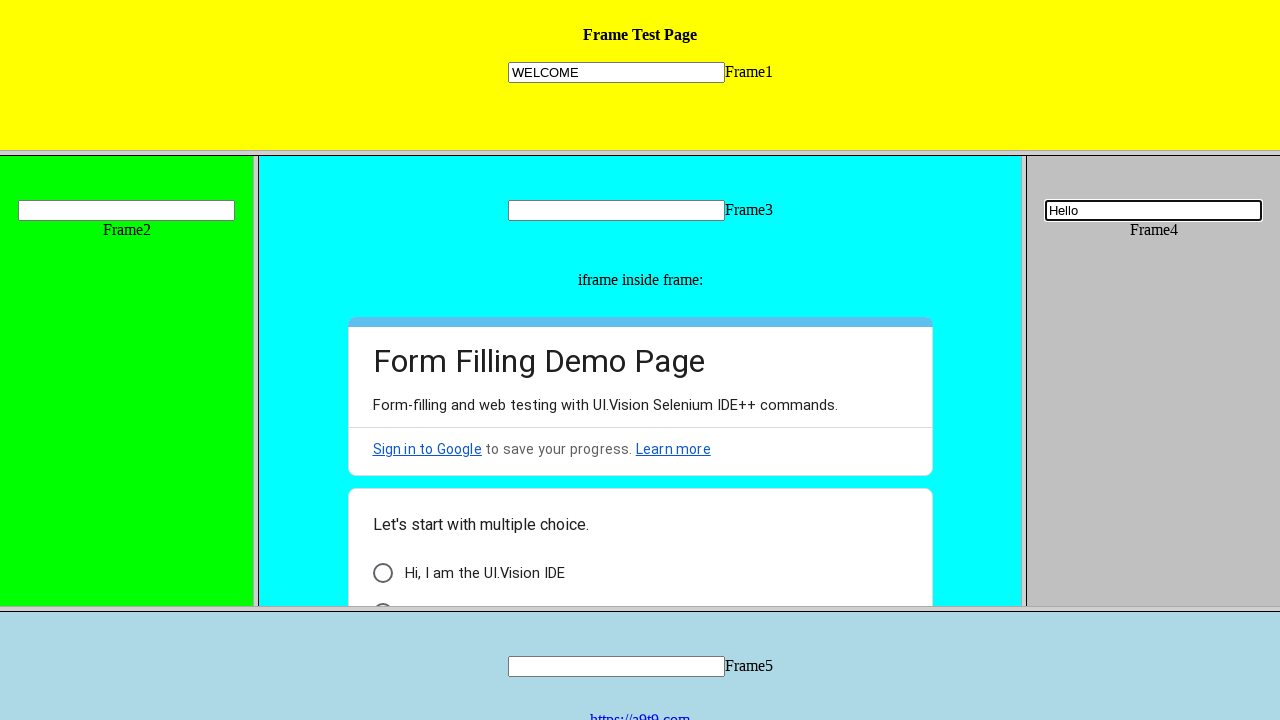

Filled input field in third frame with 'SELENIUM' on frame >> nth=2 >> internal:control=enter-frame >> #id3 input
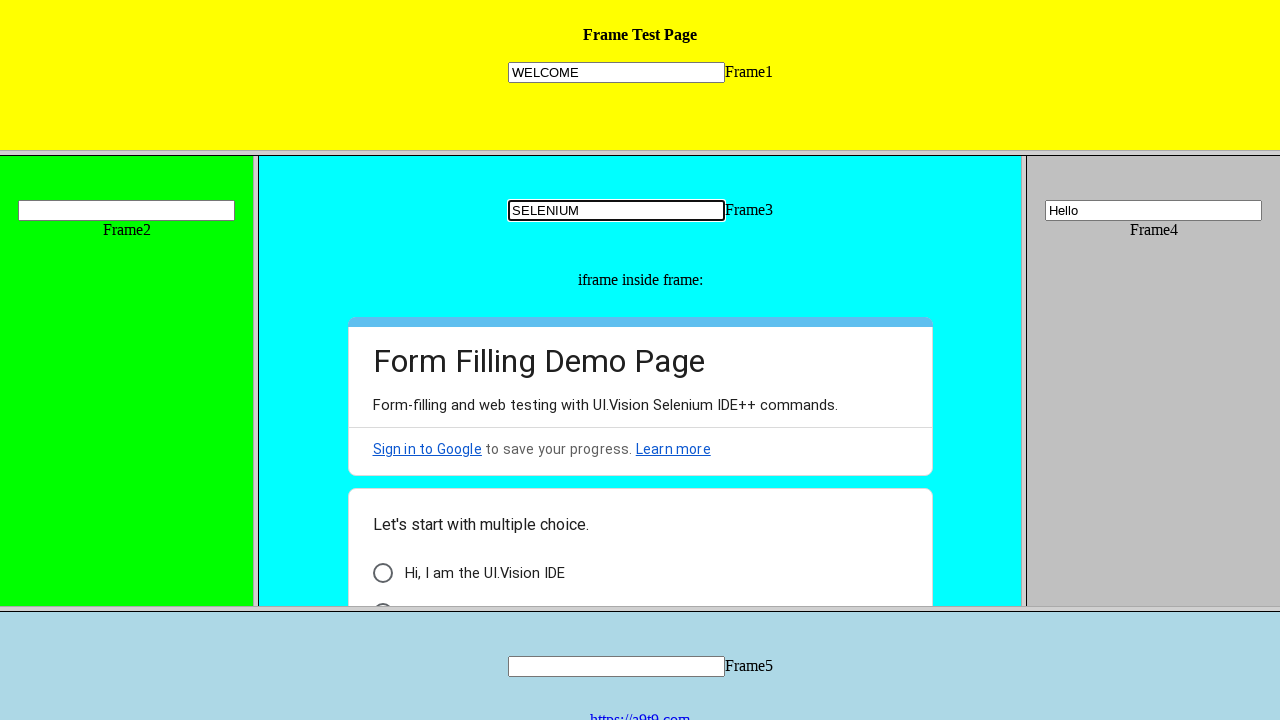

Located second frame (index 1)
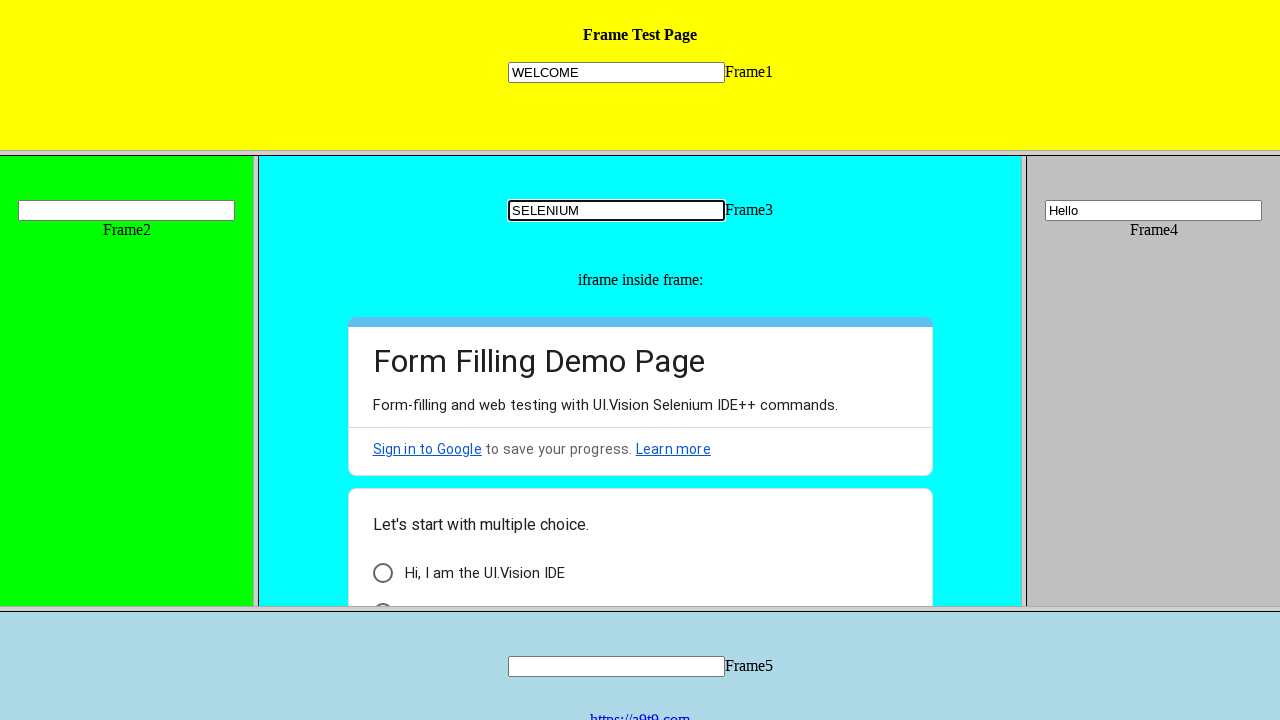

Filled input field in second frame with 'SELE' on frame >> nth=1 >> internal:control=enter-frame >> #id2 input
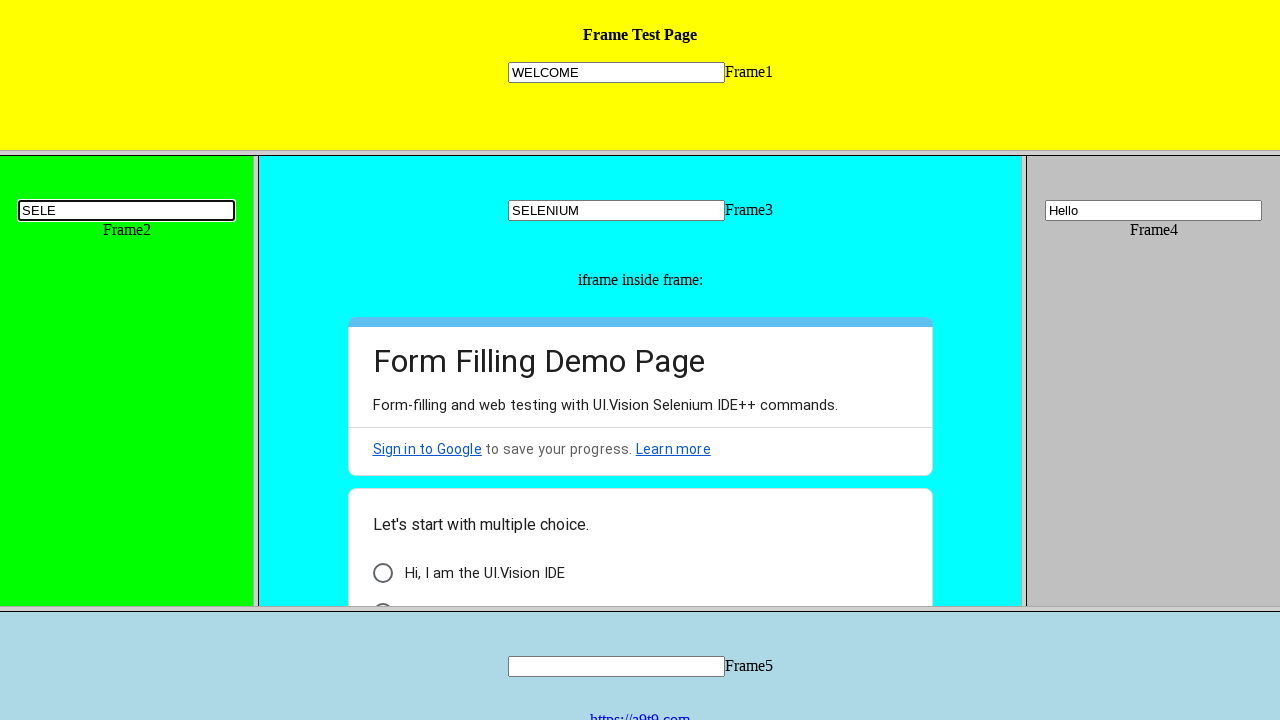

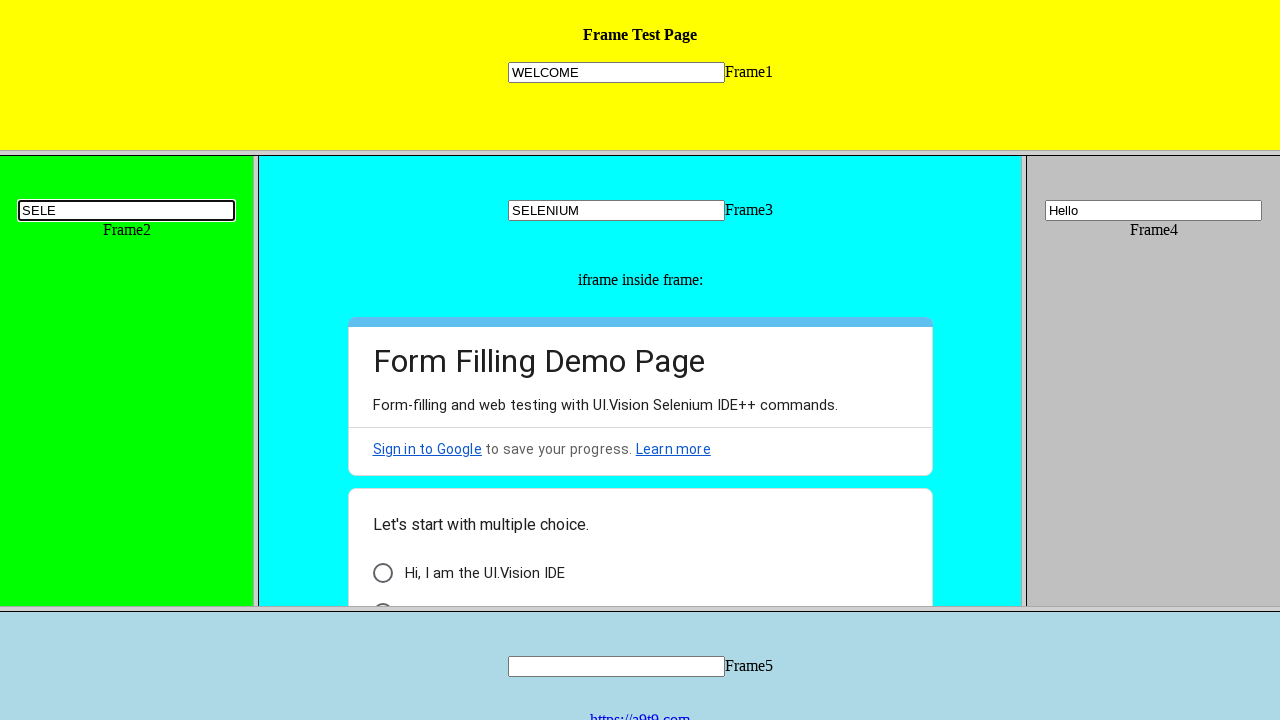